Tests JavaScript confirm dialog handling by clicking a button that triggers a confirm dialog, accepting it, and verifying the result message displays "You clicked: Ok"

Starting URL: https://the-internet.herokuapp.com/javascript_alerts

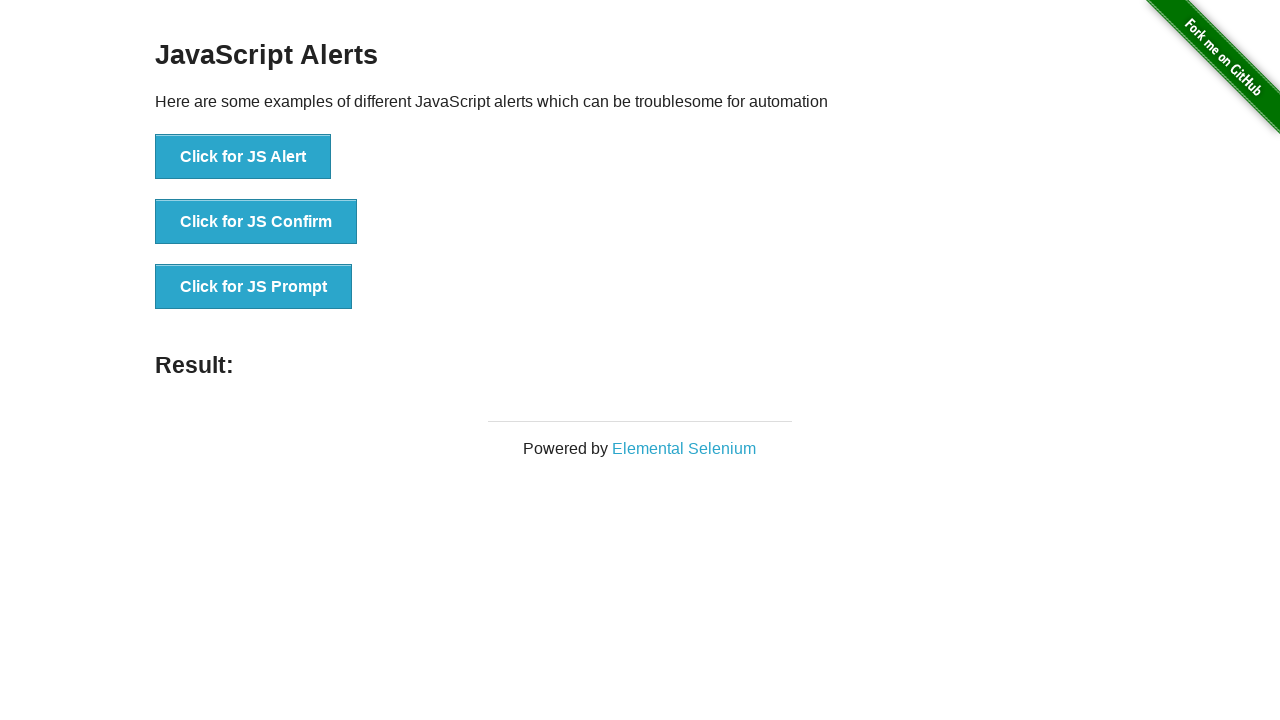

Waited for page to load with networkidle state
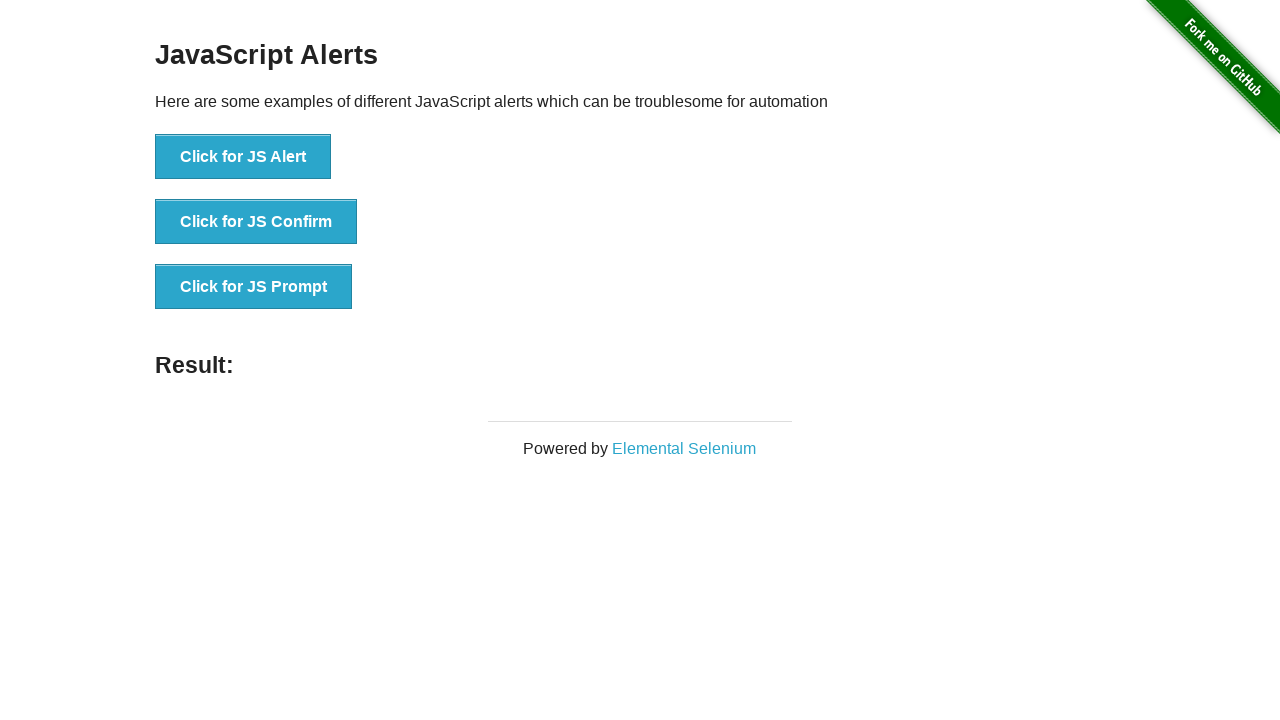

Set up dialog handler to accept confirm dialogs
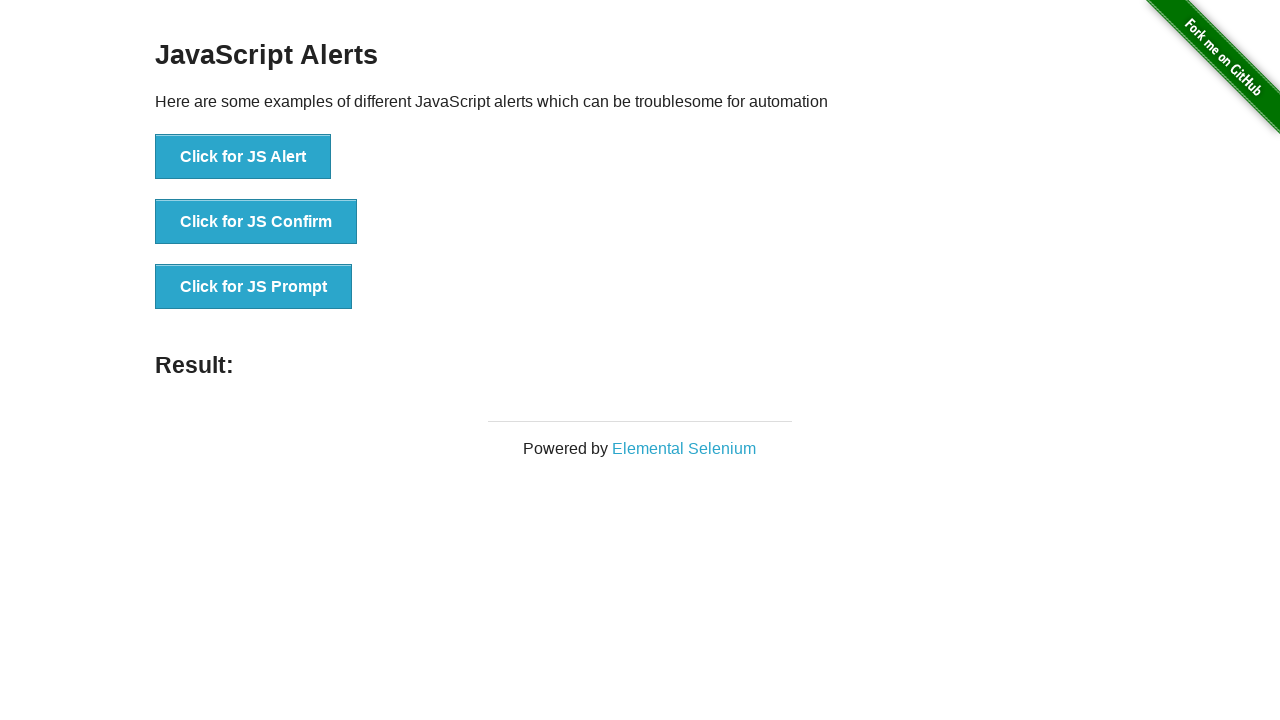

Clicked button to trigger JavaScript confirm dialog at (256, 222) on xpath=//button[@onclick='jsConfirm()']
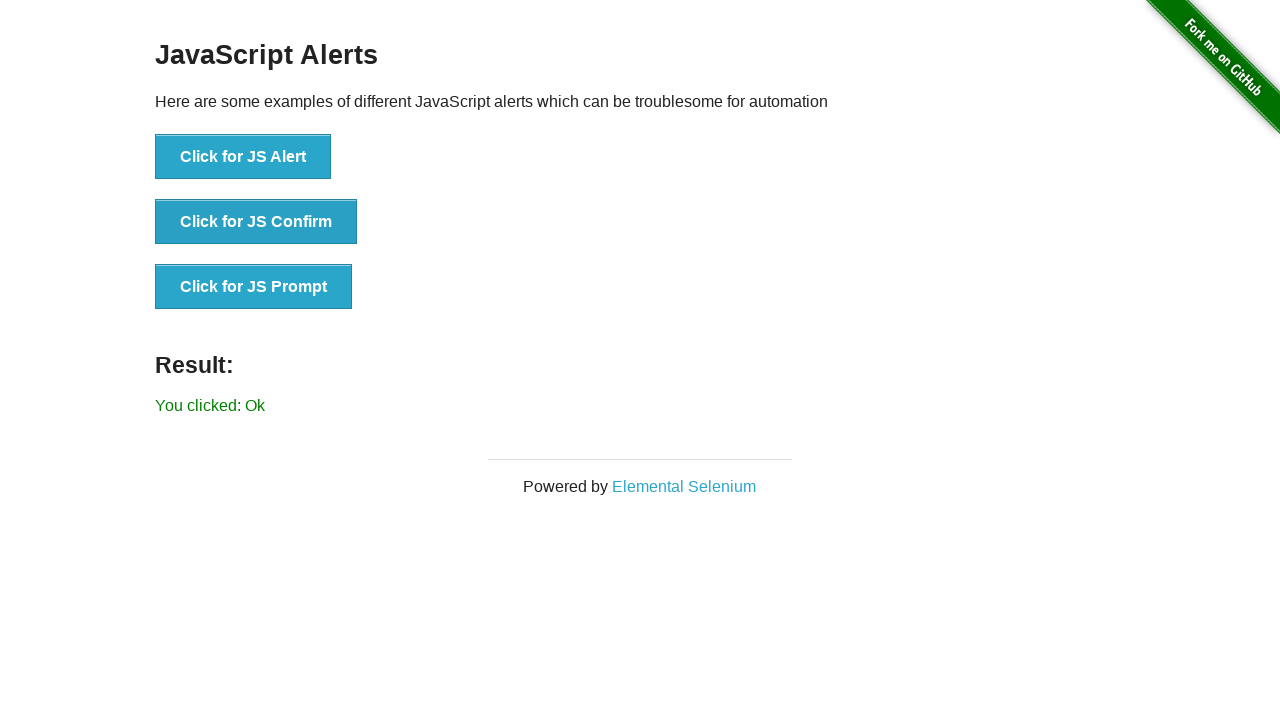

Retrieved result text from page
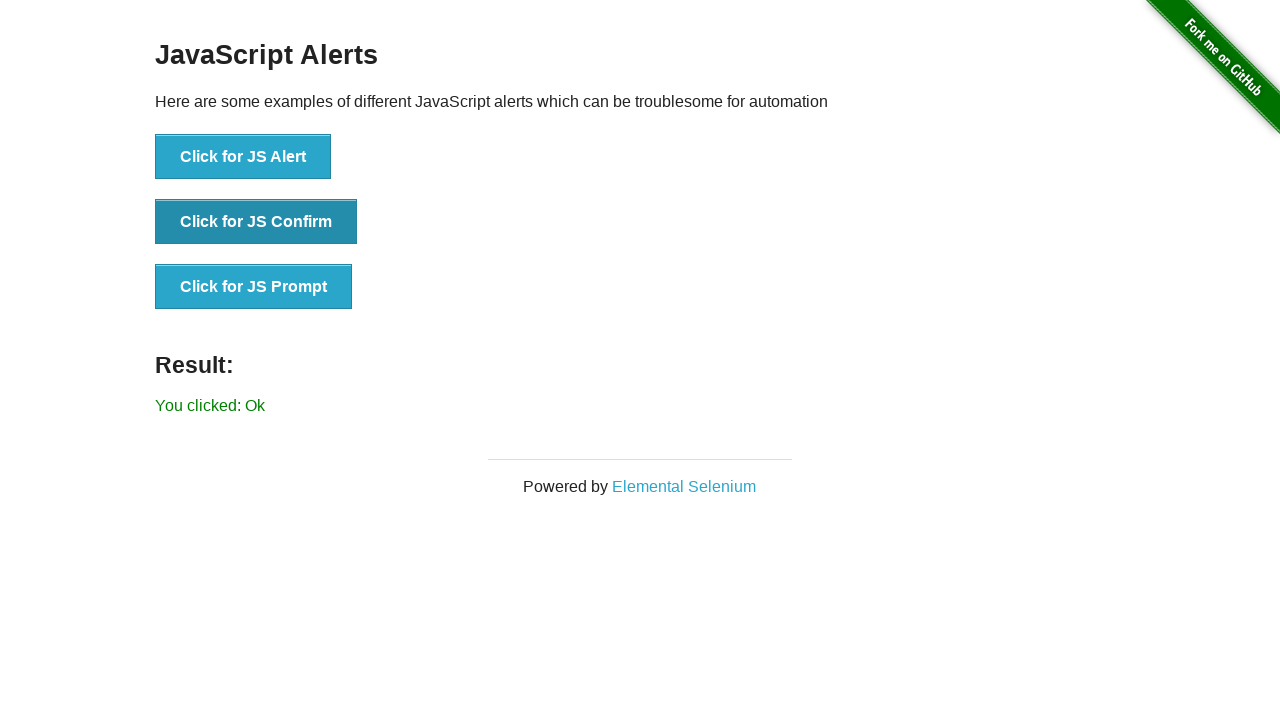

Verified result message displays 'You clicked: Ok'
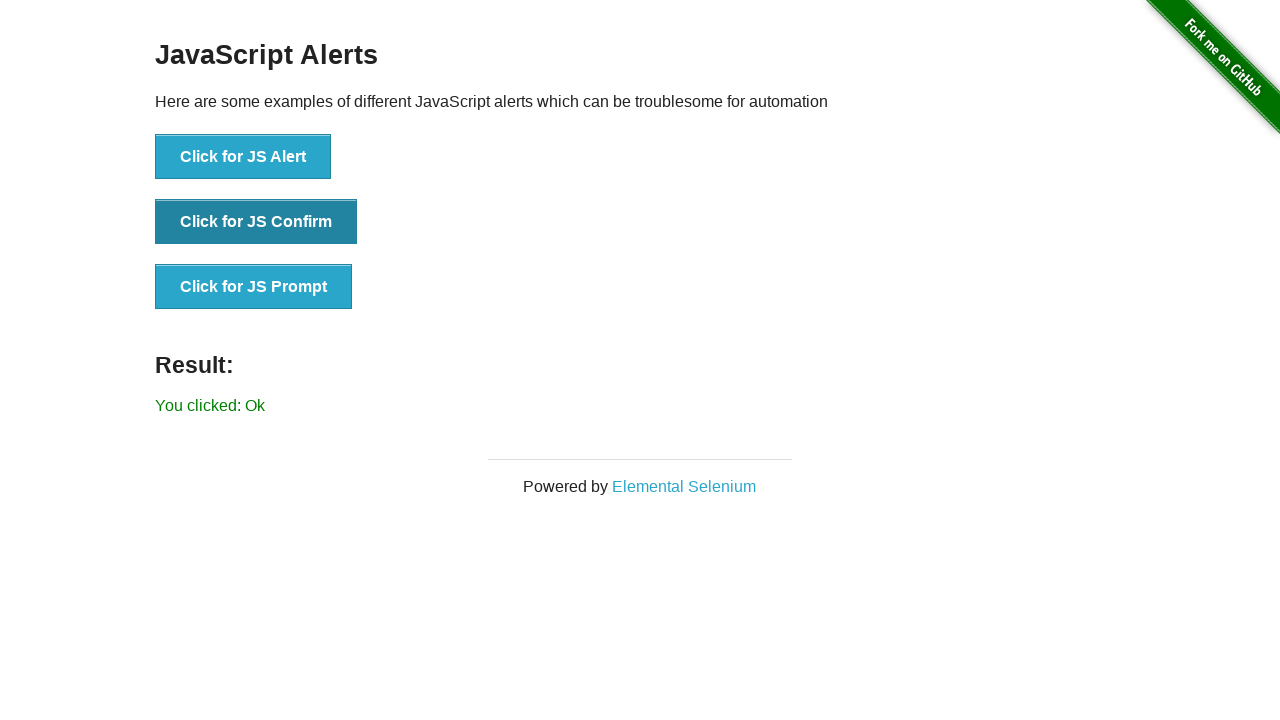

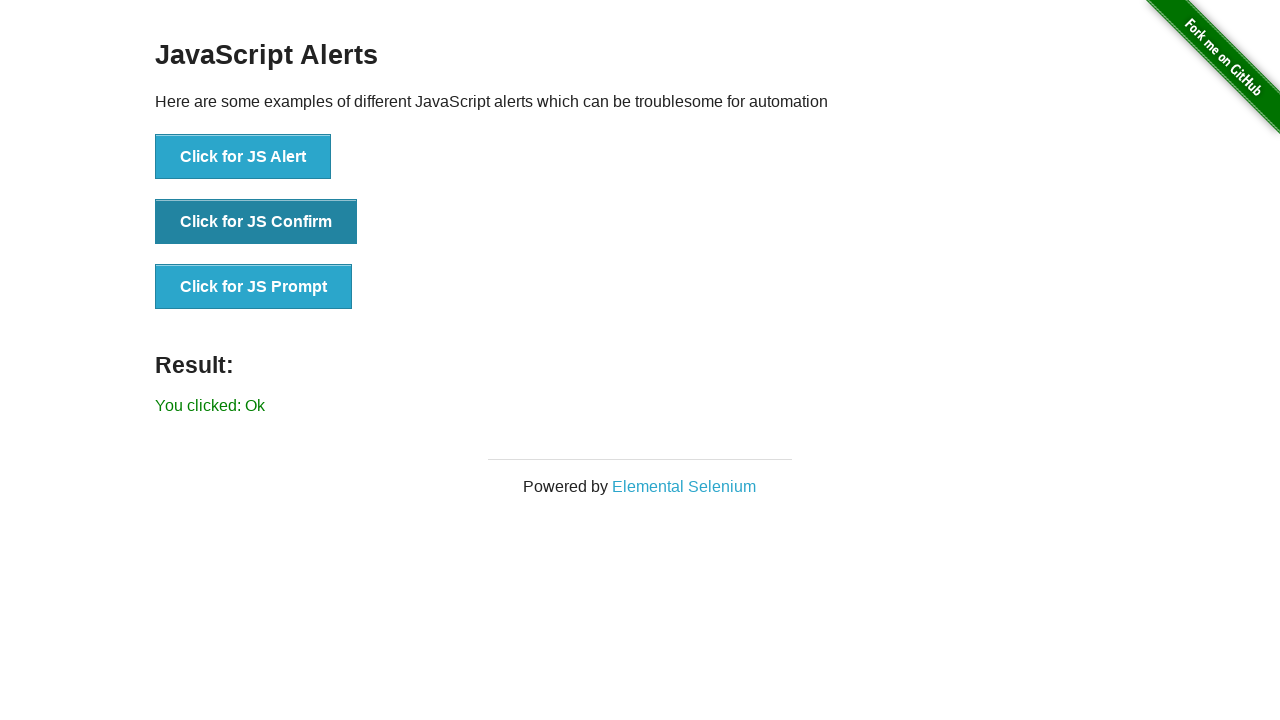